Tests a form submission by filling in various fields and verifying validation error styling on required fields that were left empty

Starting URL: https://bonigarcia.dev/selenium-webdriver-java/data-types.html

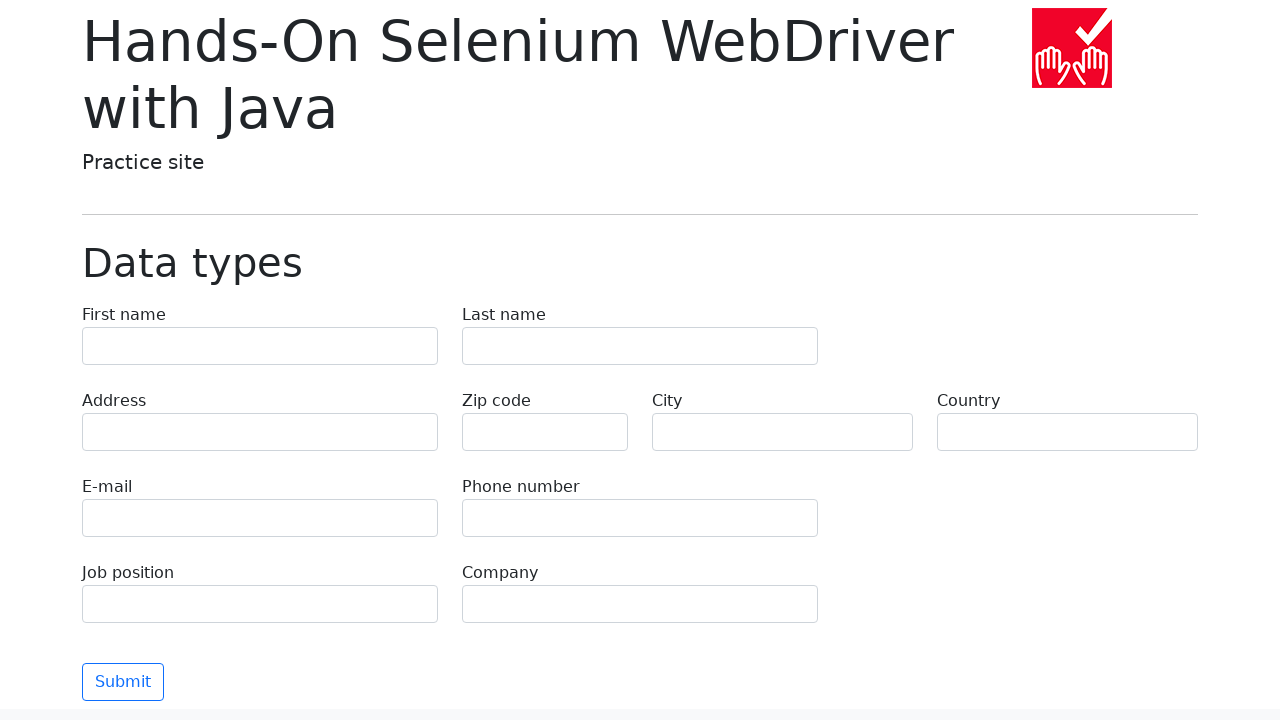

Filled first name field with 'Иван' on [name=first-name]
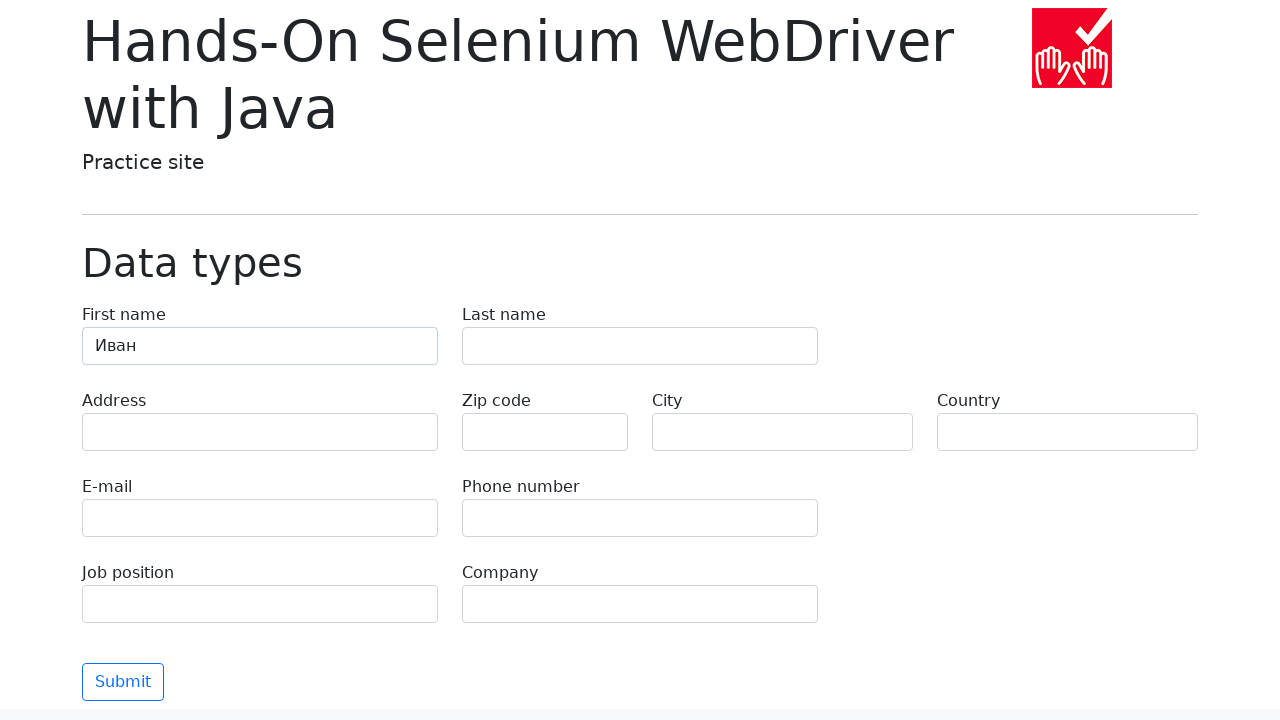

Filled last name field with 'Петров' on [name=last-name]
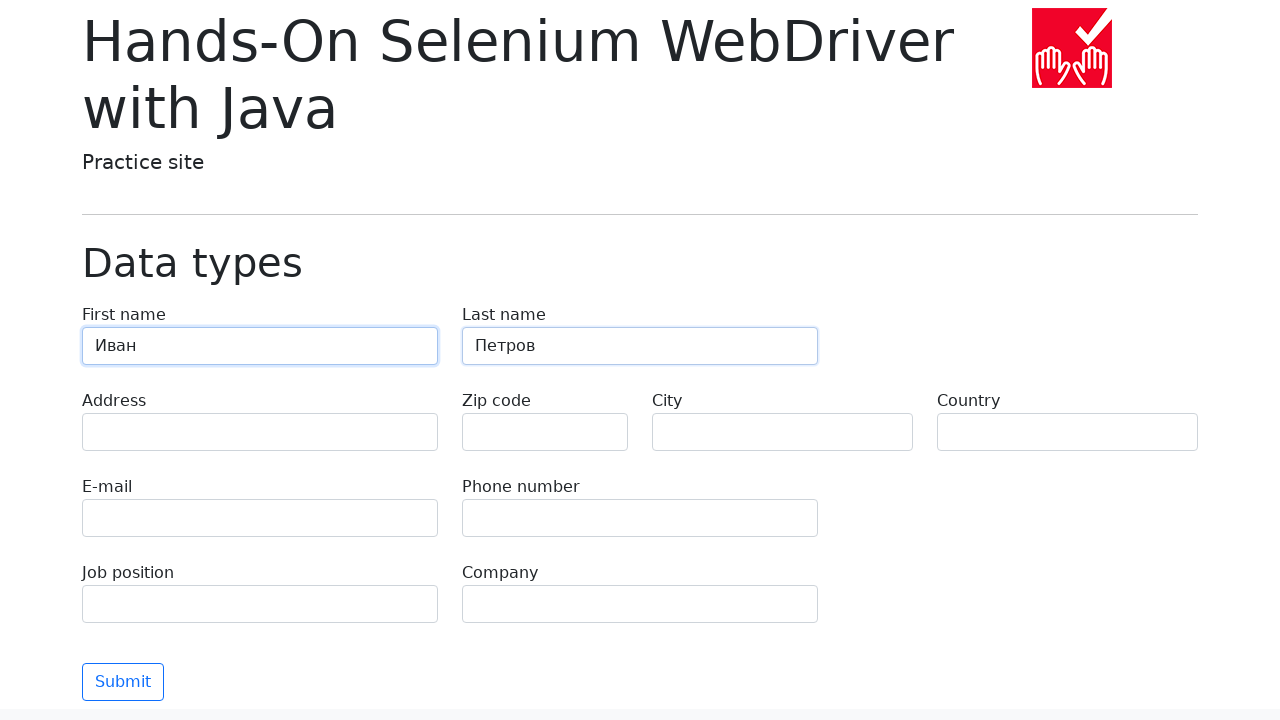

Filled address field with 'Ленина 55-3' on [name=address]
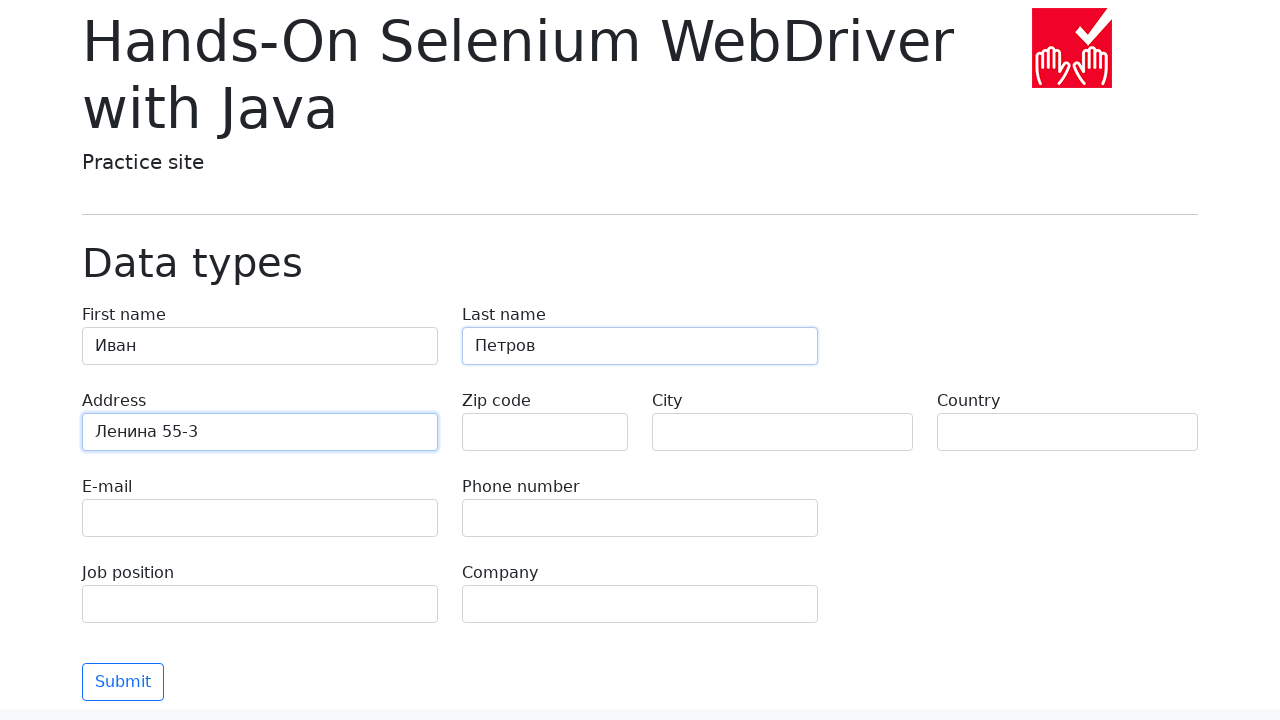

Filled city field with 'Москва' on [name=city]
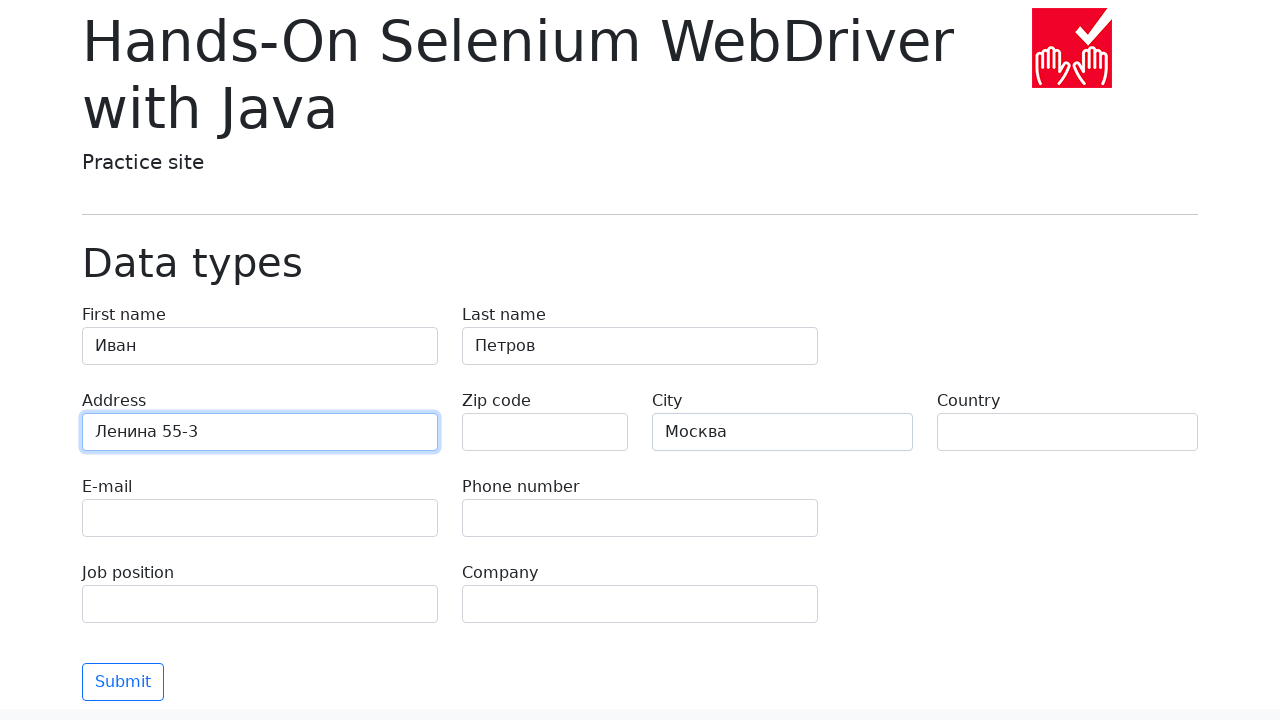

Filled country field with 'Россия' on [name=country]
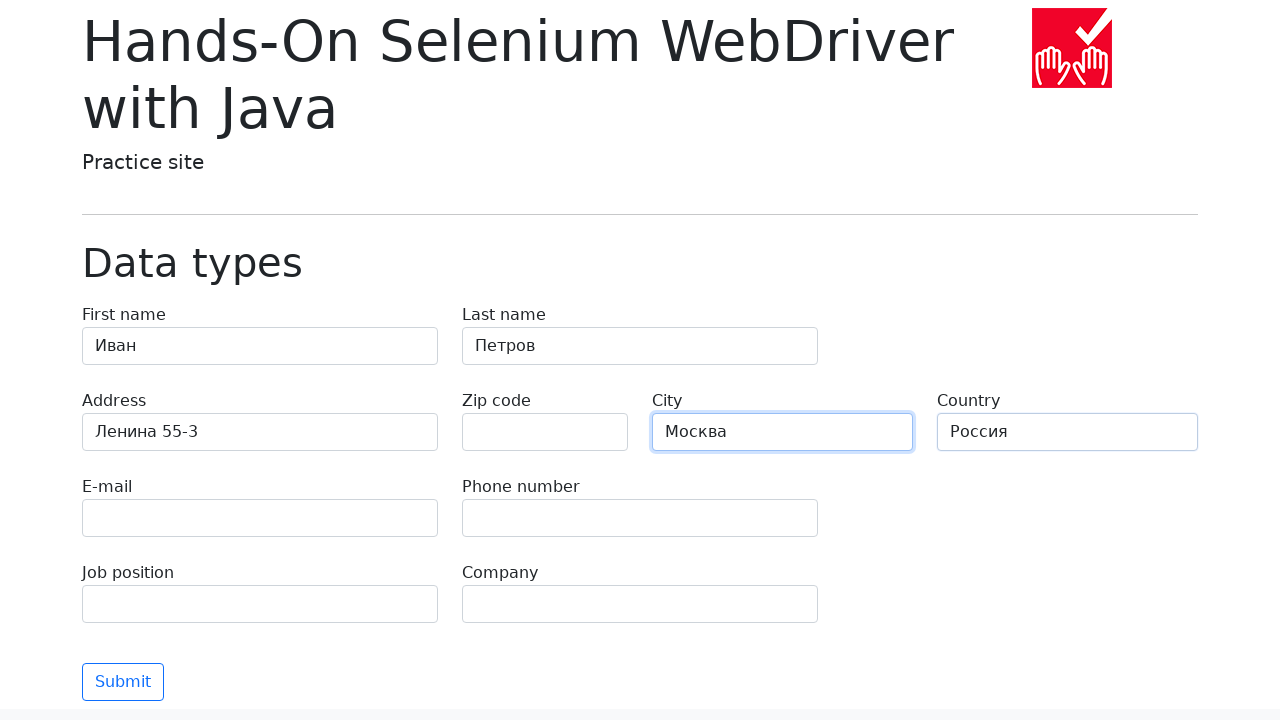

Filled job position field with 'QA' on [name=job-position]
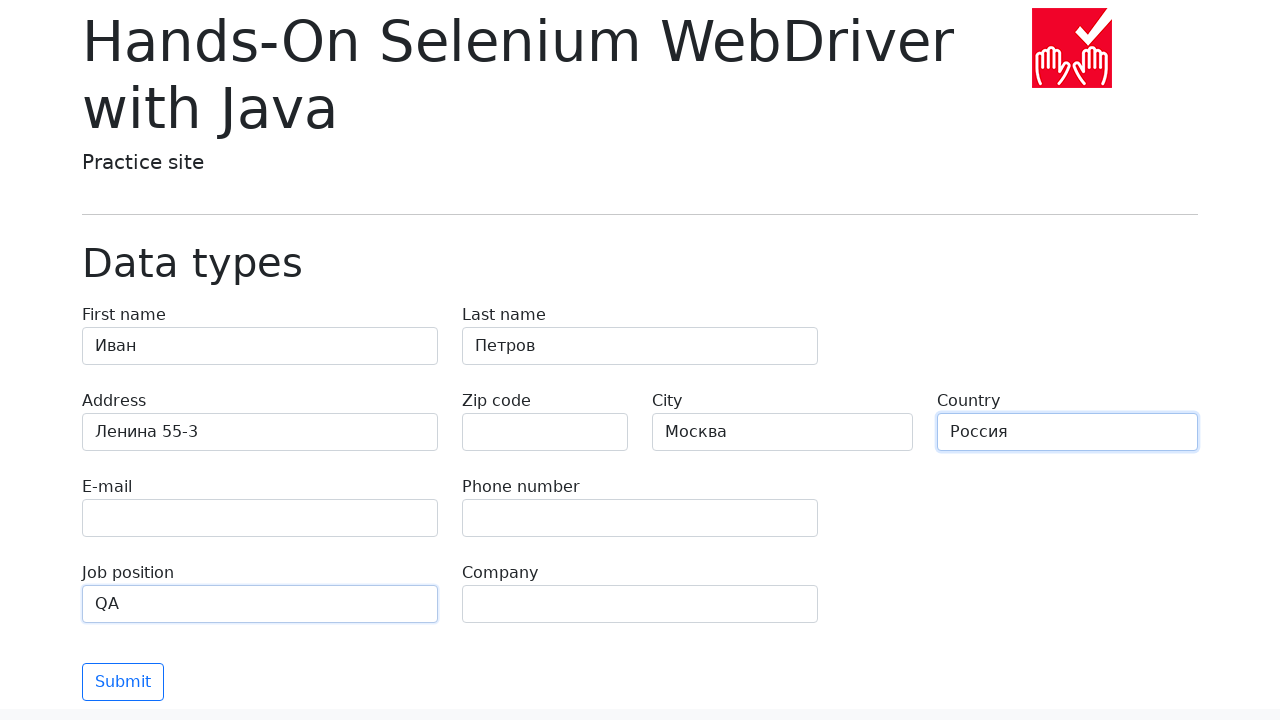

Filled company field with 'inzhenerka' on [name=company]
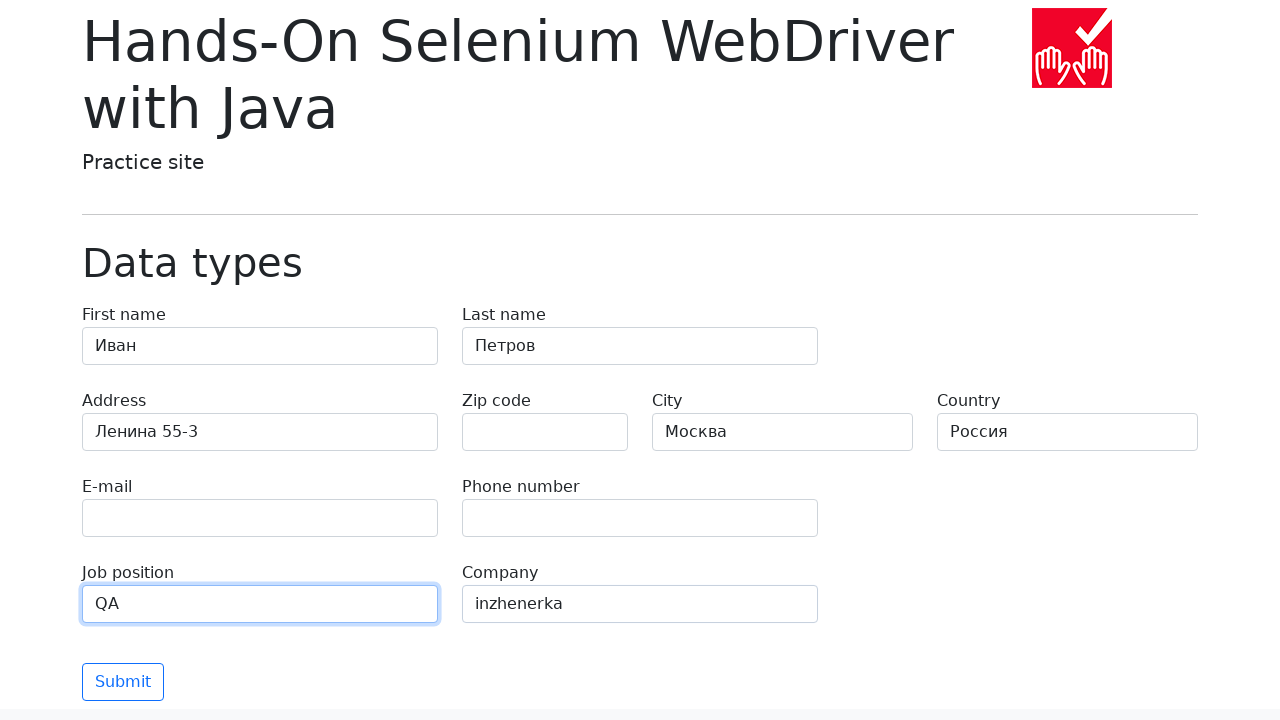

Clicked submit button to submit the form at (123, 682) on [type=submit]
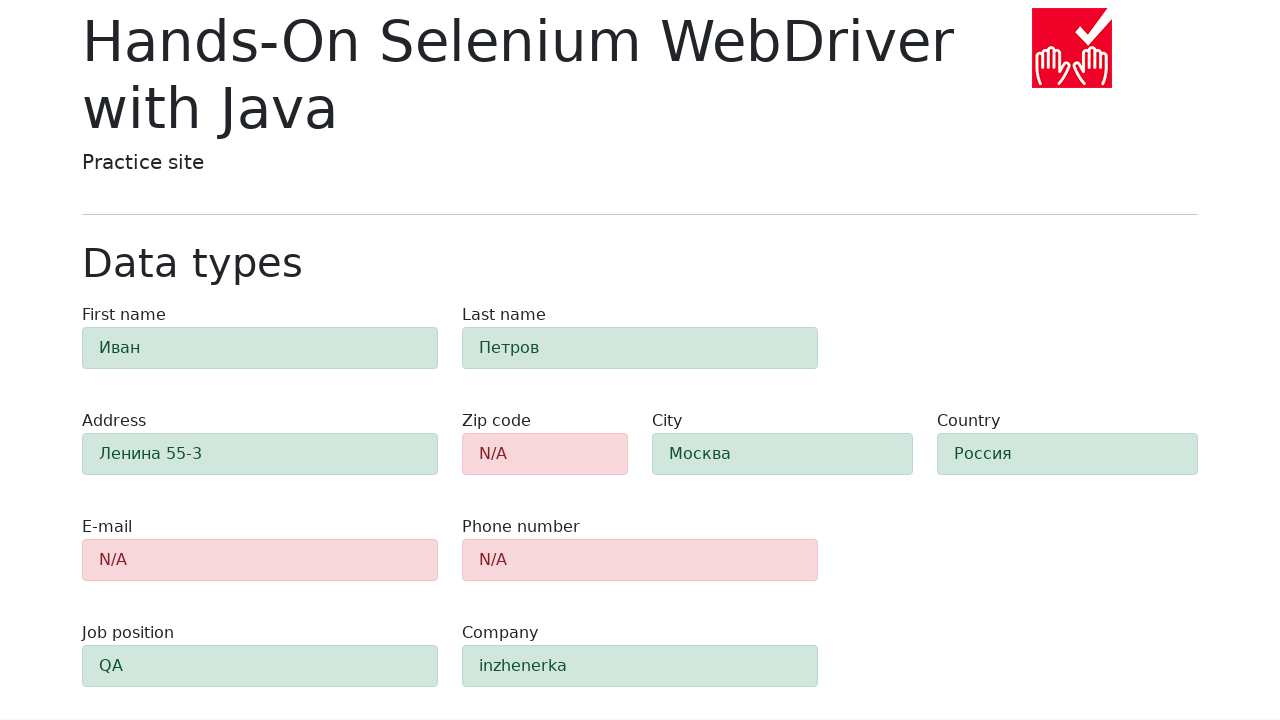

Waited for form submission to complete
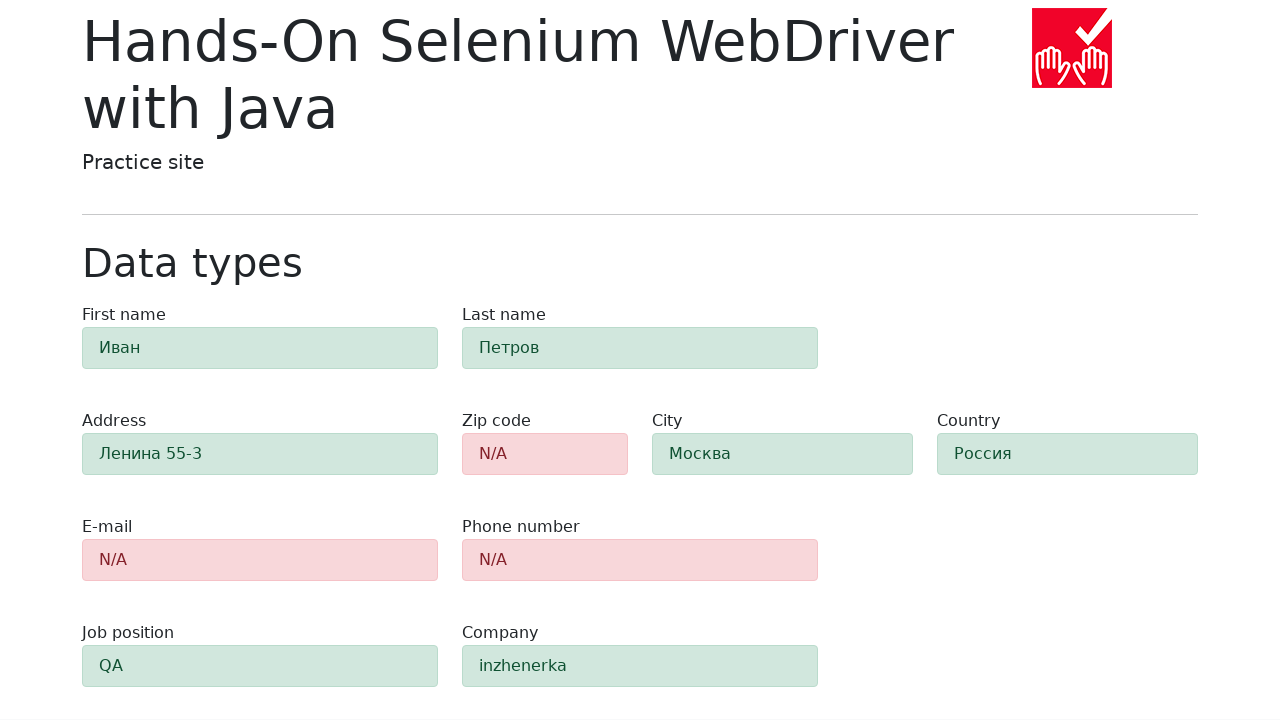

Retrieved background color of zip-code field
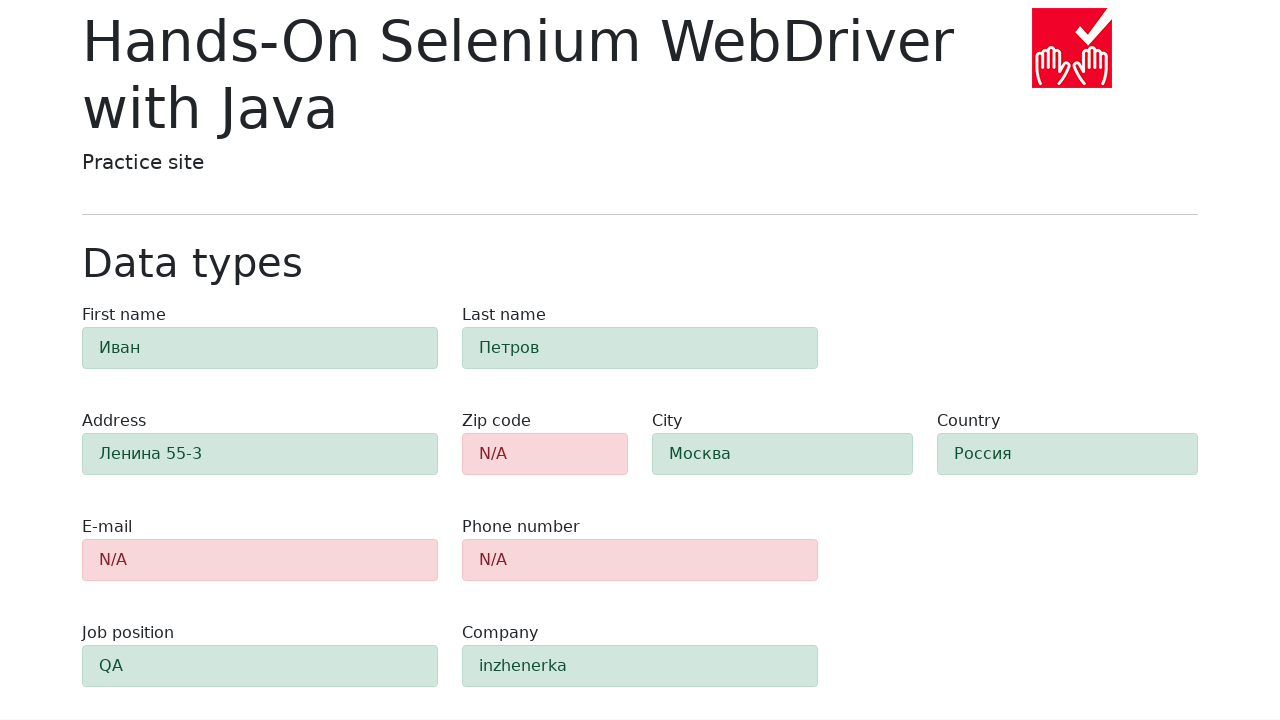

Verified zip-code field has error styling (background color matches error color)
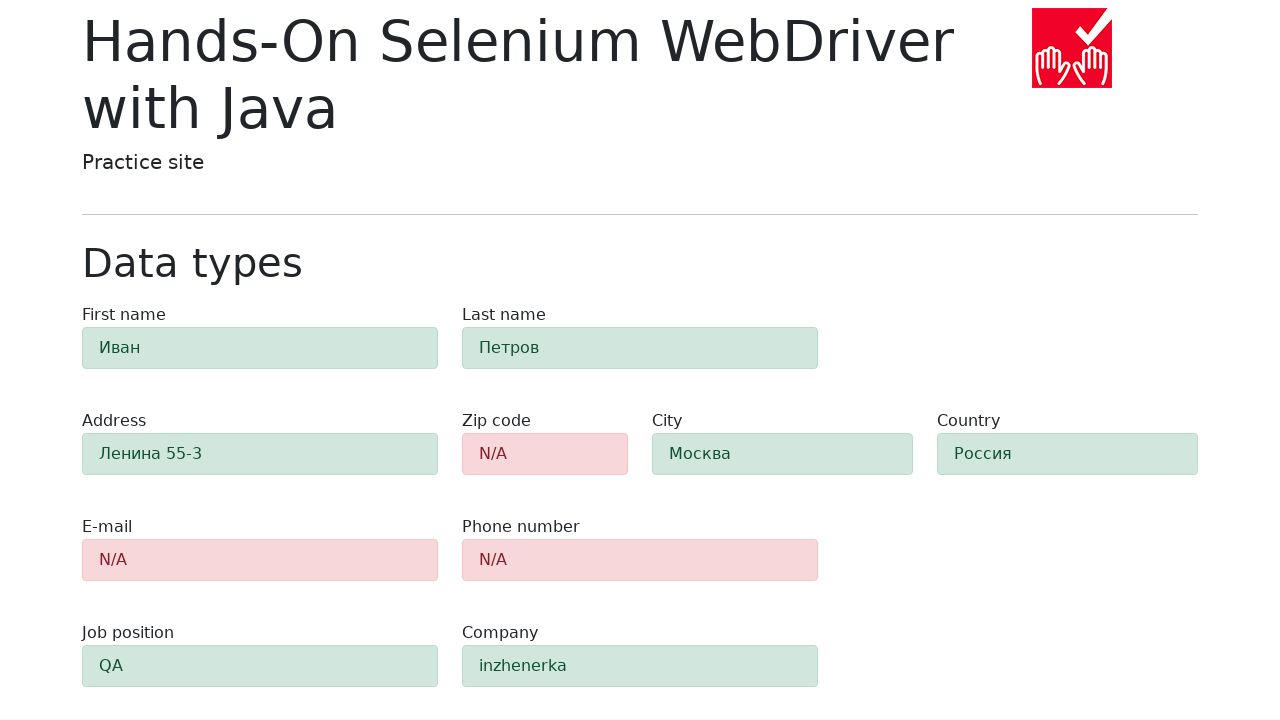

Retrieved background color of e-mail field
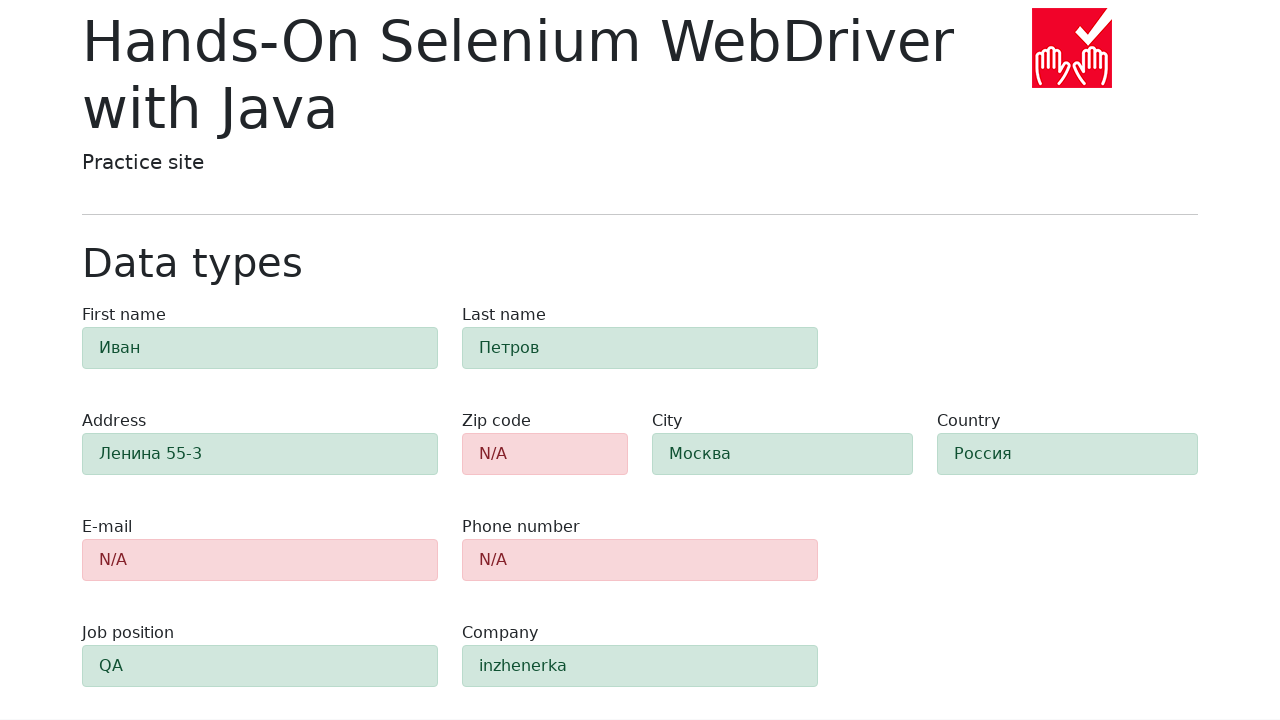

Verified e-mail field has error styling (background color matches error color)
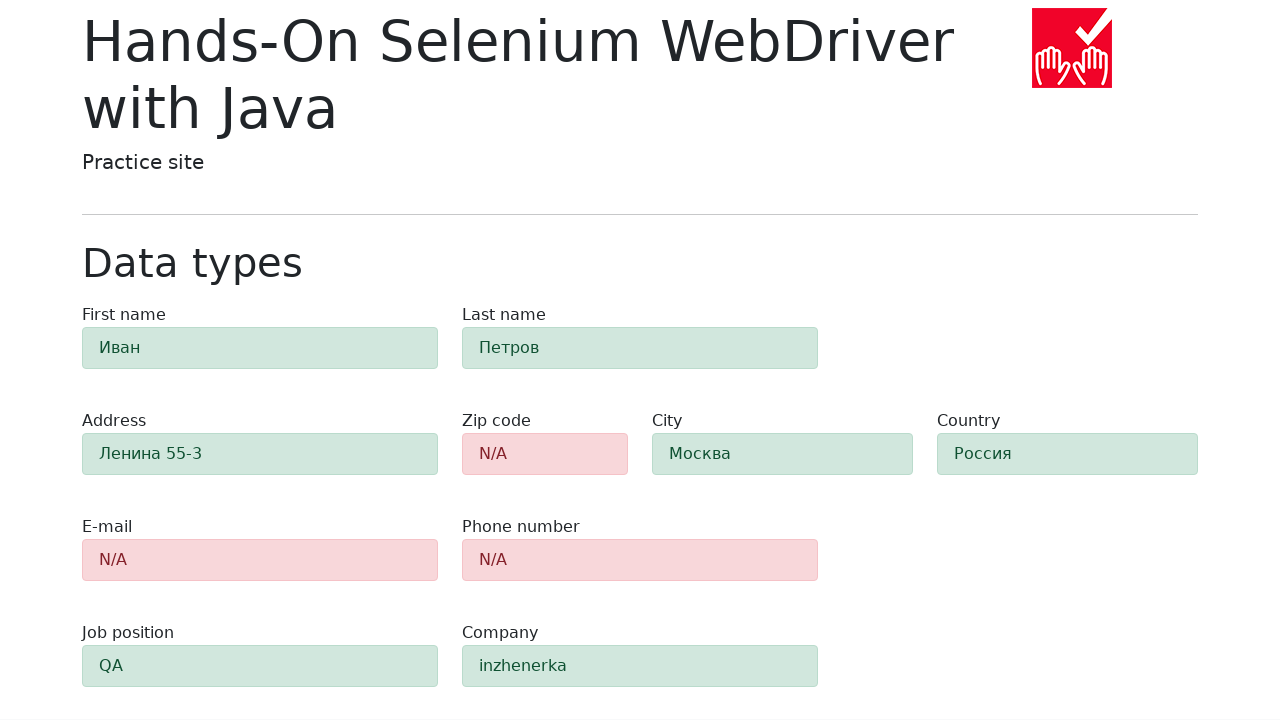

Retrieved background color of phone field
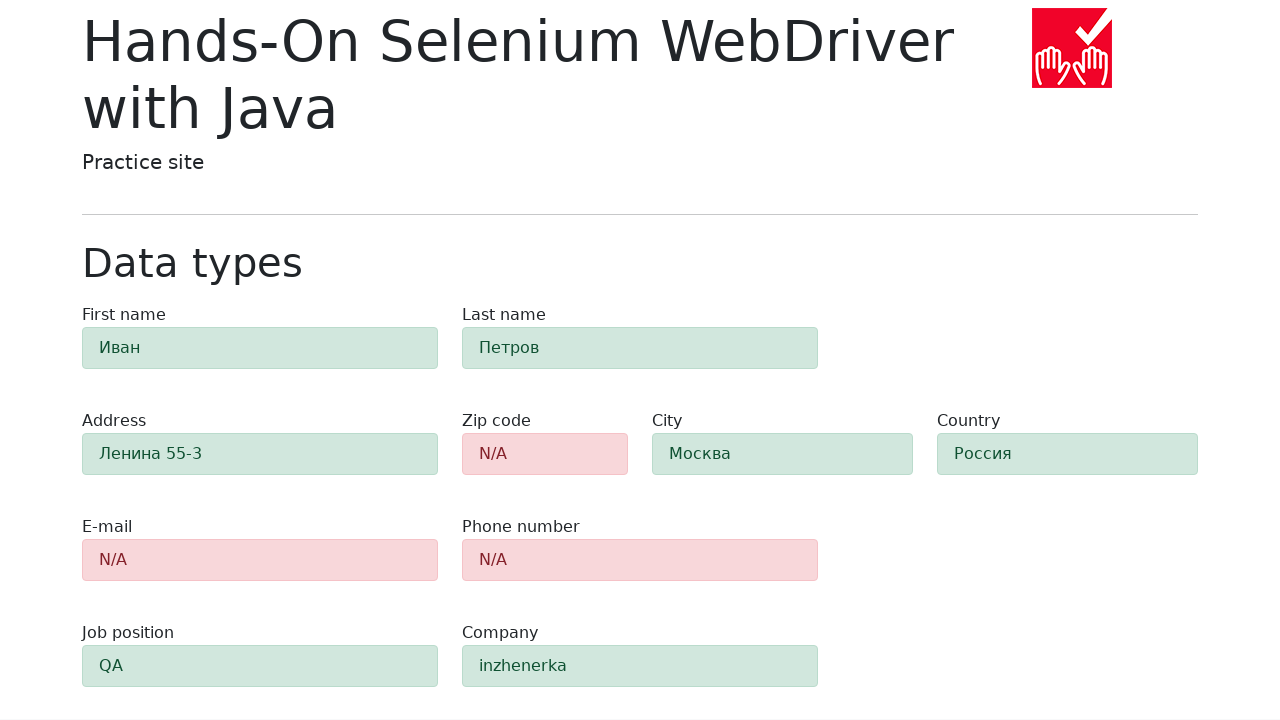

Verified phone field has error styling (background color matches error color)
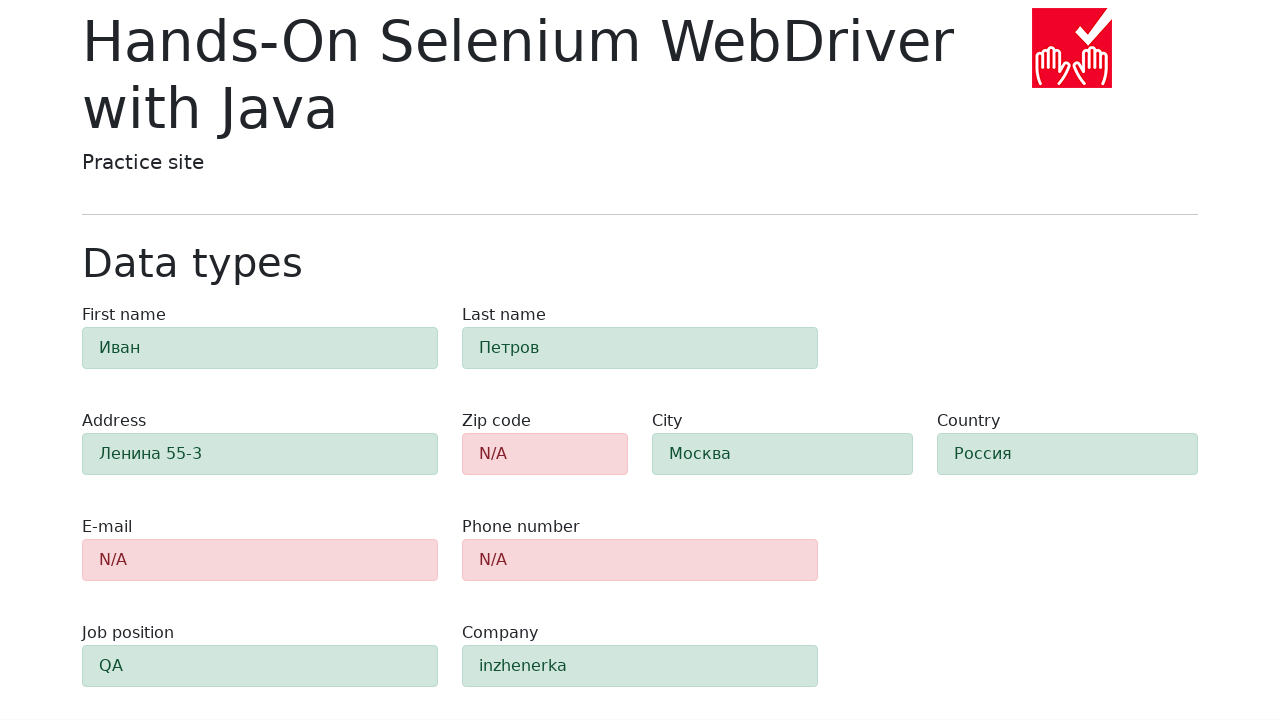

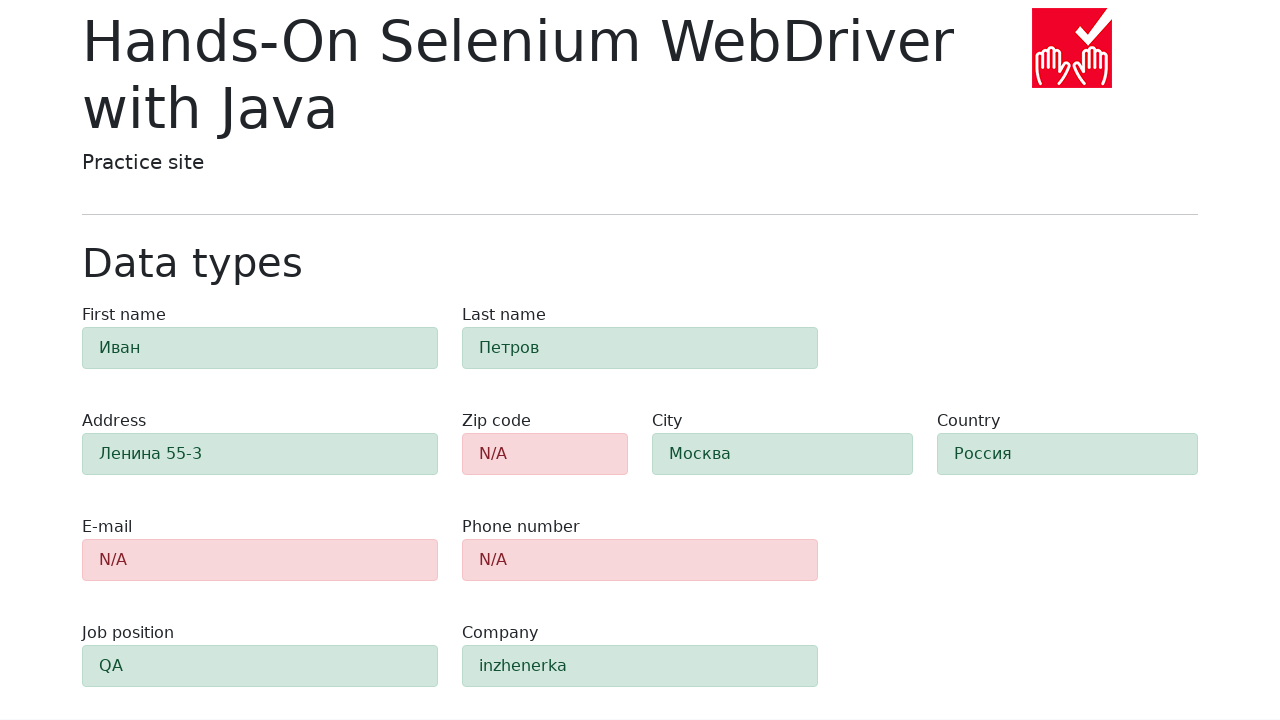